Tests mouse hover functionality by hovering over an element to reveal a dropdown menu and then clicking on a "Top" link

Starting URL: https://rahulshettyacademy.com/AutomationPractice/

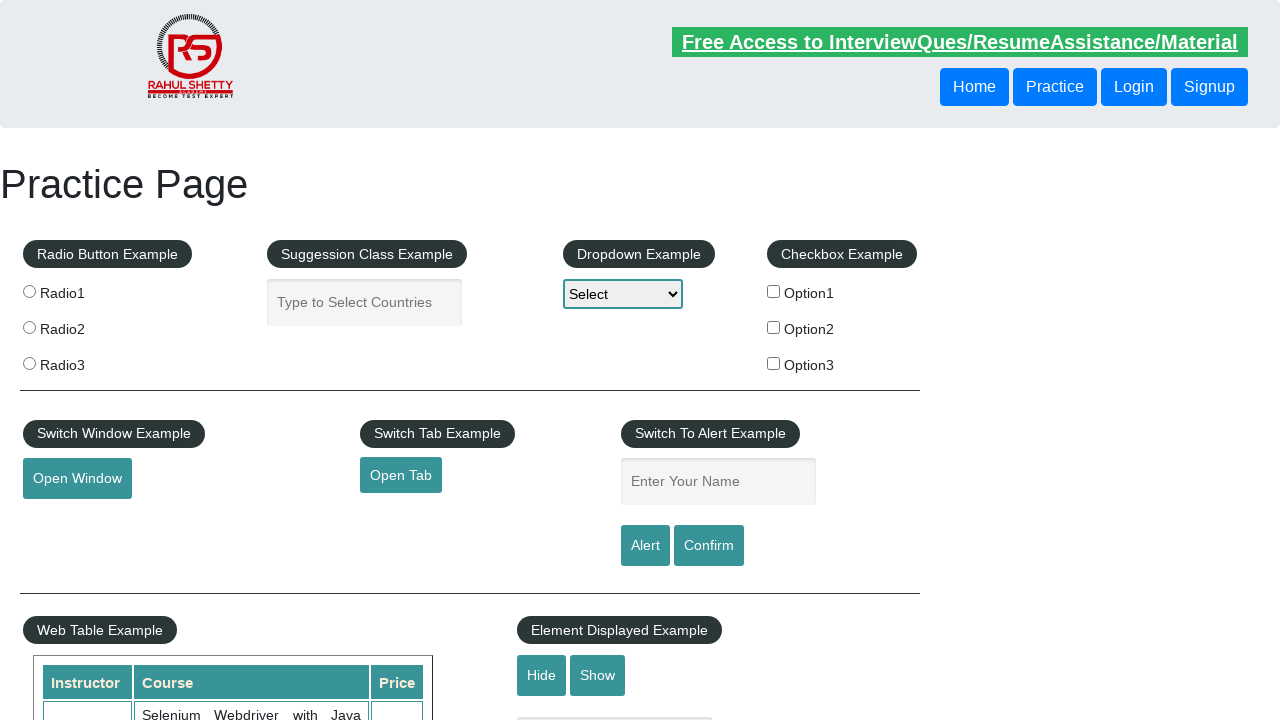

Hovered over the mousehover element to reveal dropdown menu at (83, 361) on #mousehover
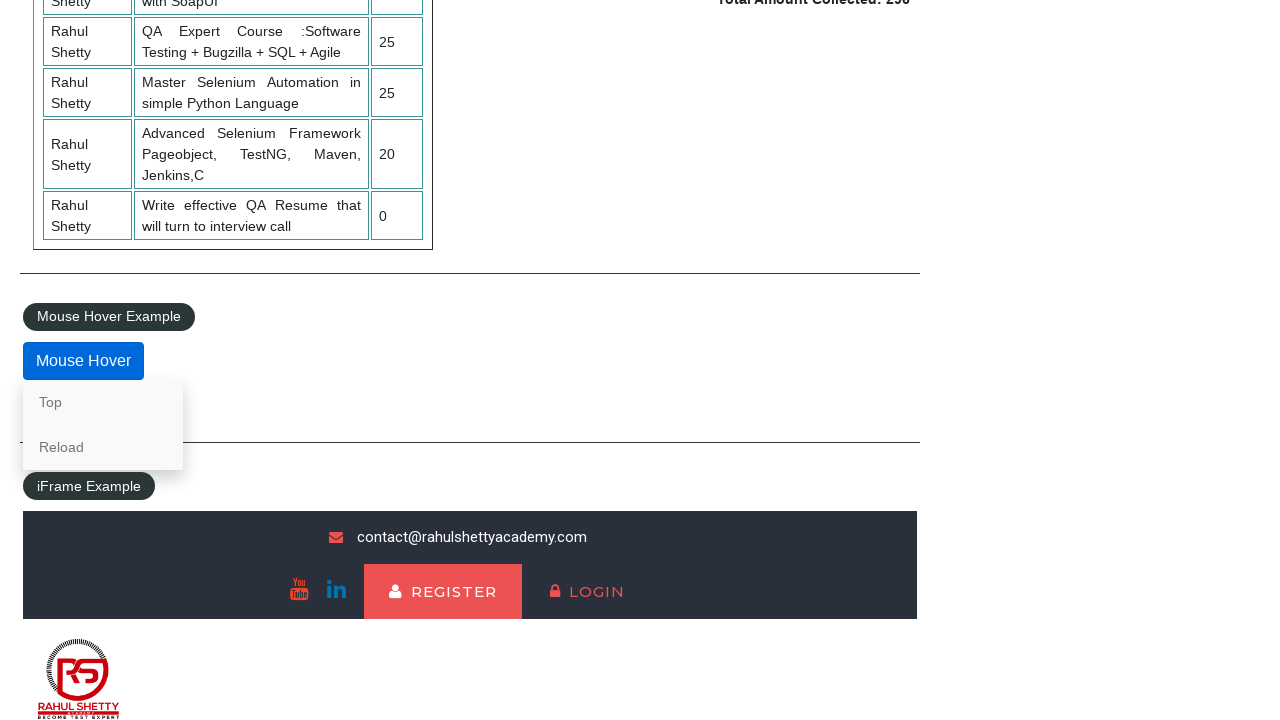

Clicked on the 'Top' link from the revealed dropdown menu at (103, 402) on a[href='#top']
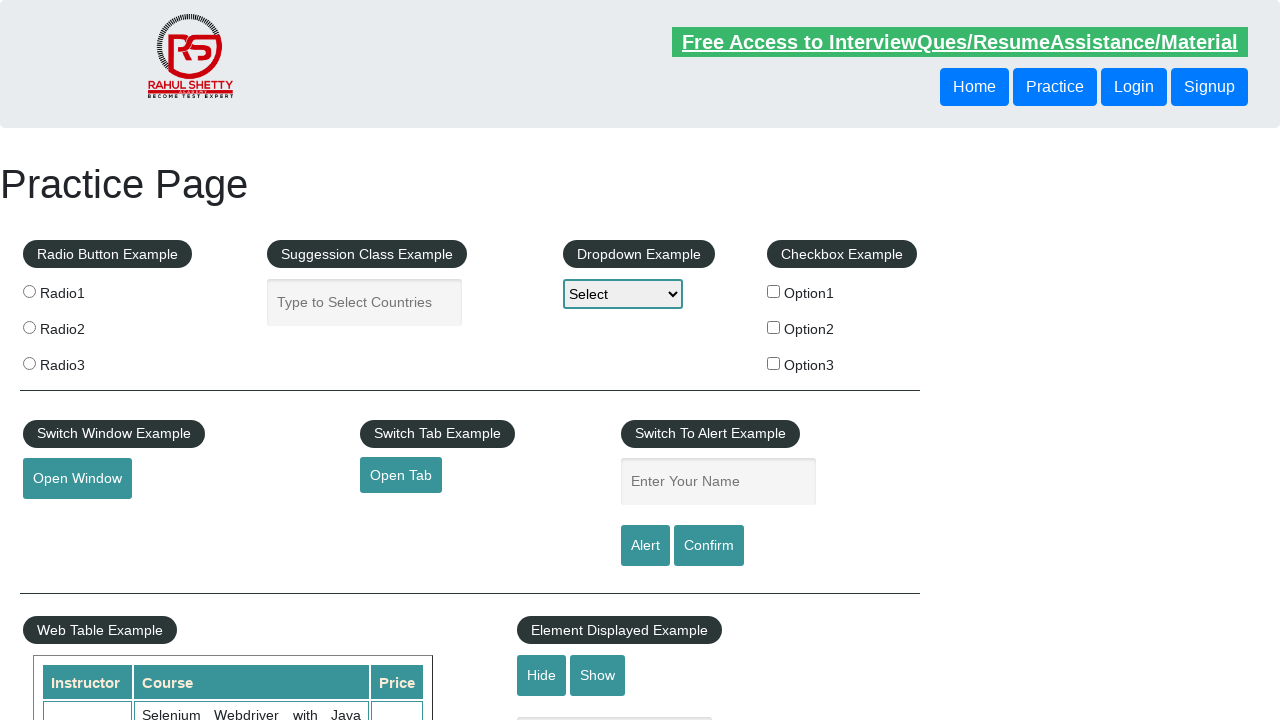

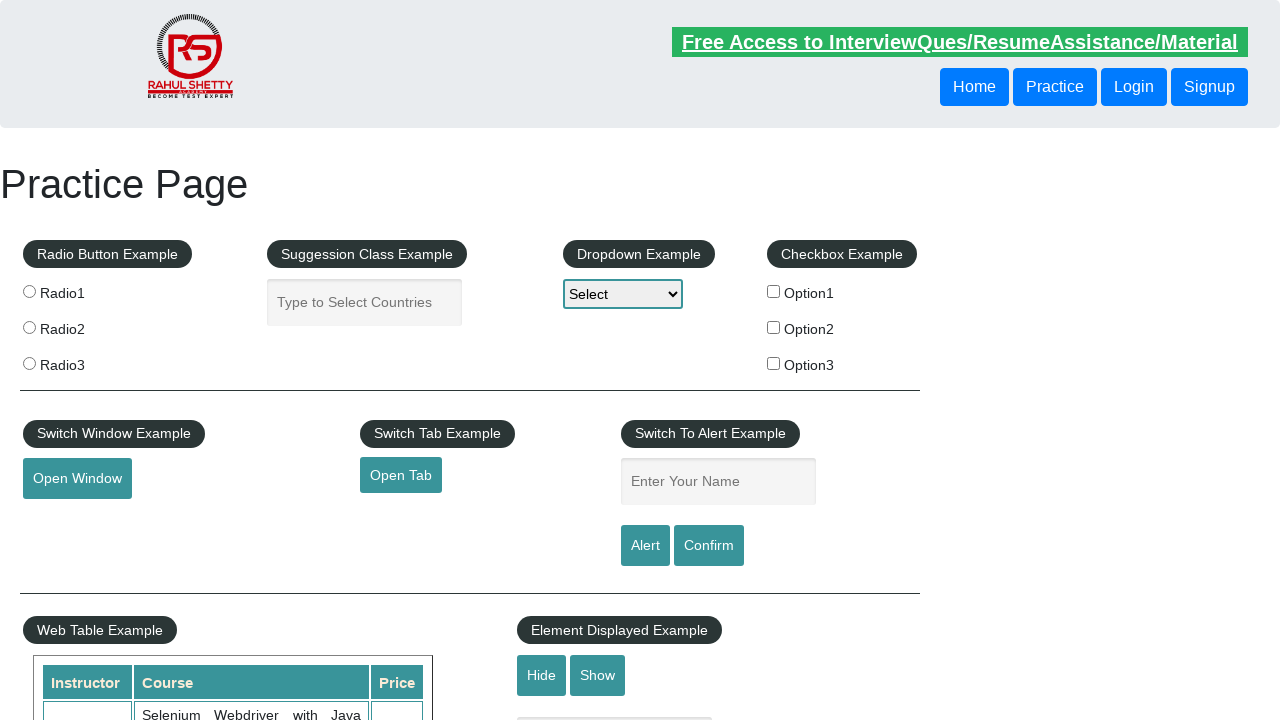